Tests product search functionality by searching for MacBook and verifying that search results contain relevant products

Starting URL: https://ecommerce-playground.lambdatest.io/index.php?route=common/home

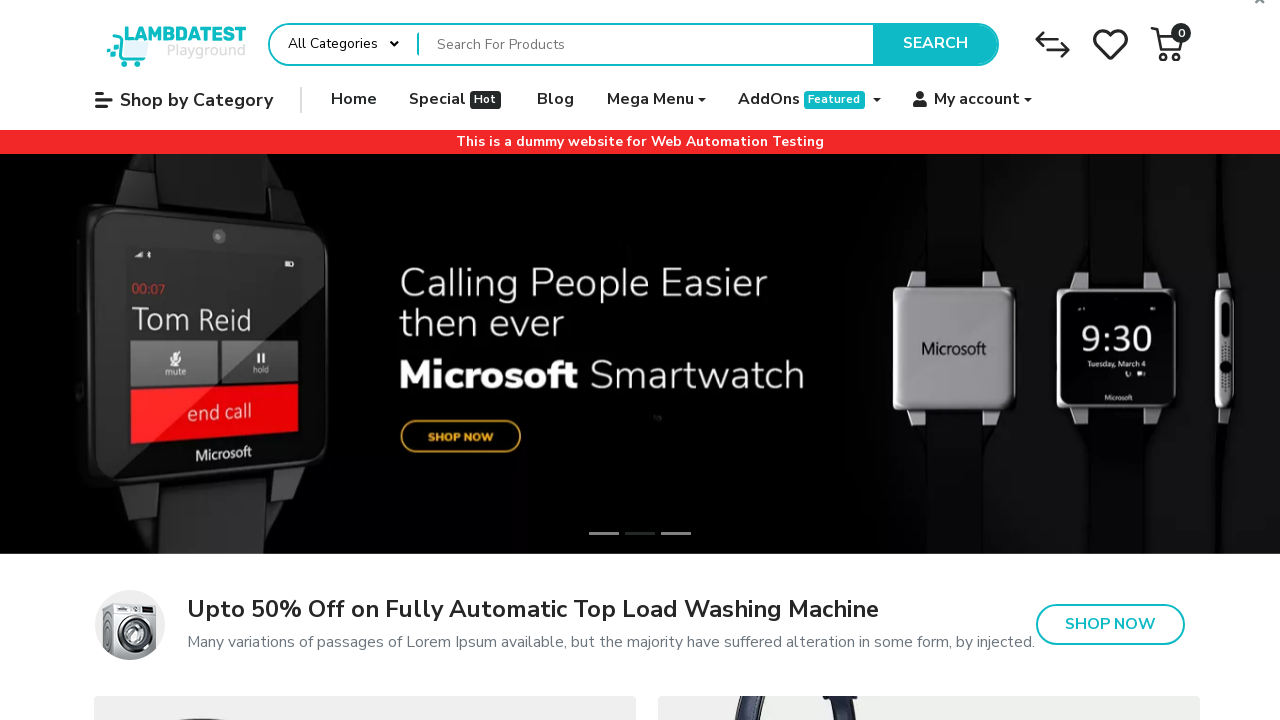

Hovered over mega menu at (656, 100) on xpath=//li[contains(@class,'mega-menu')]
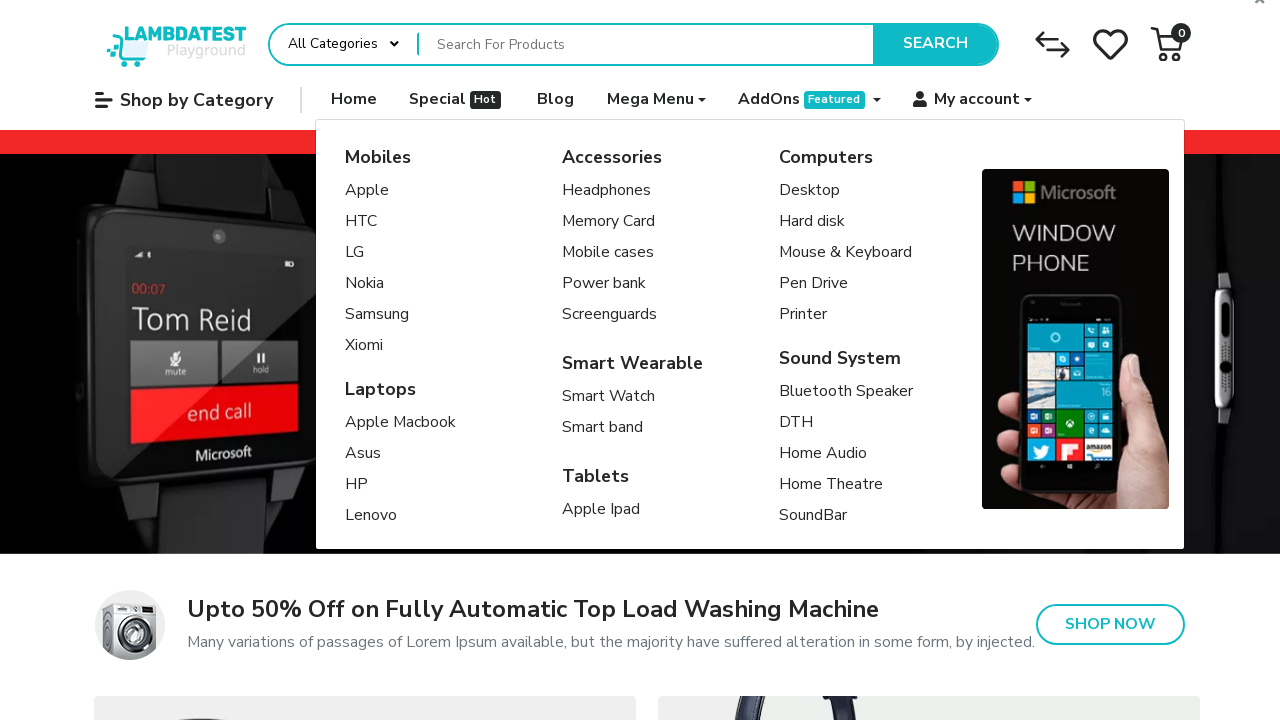

Clicked on Apple category at (377, 191) on [title='Apple']
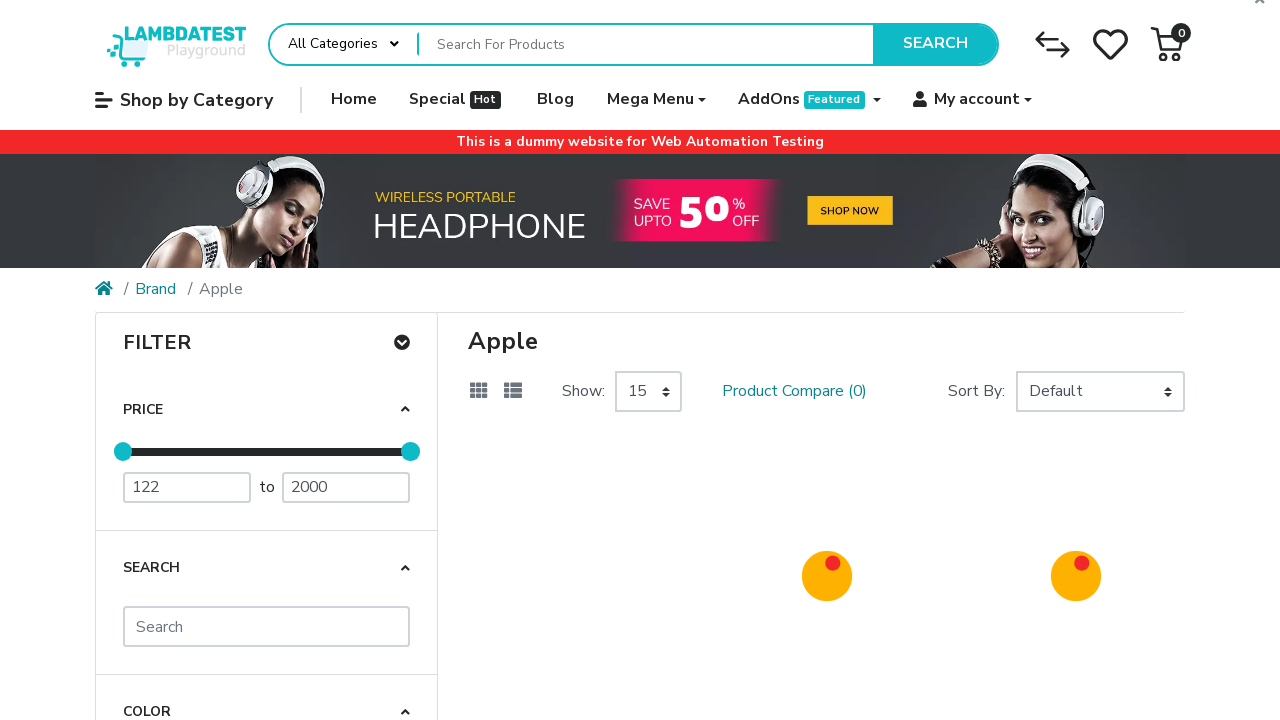

Filled search field with 'macBook' on //div[@id='mz-filter-panel-0-1']//input
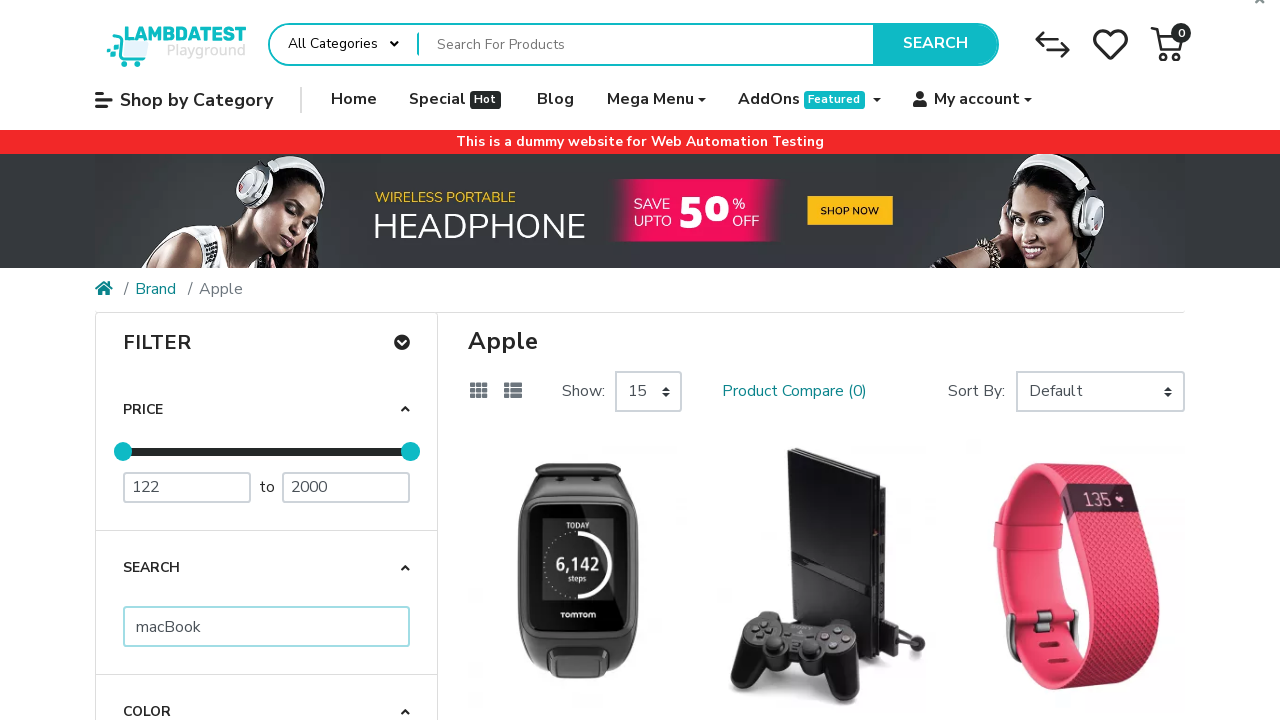

Pressed Enter to search for MacBook on //div[@id='mz-filter-panel-0-1']//input
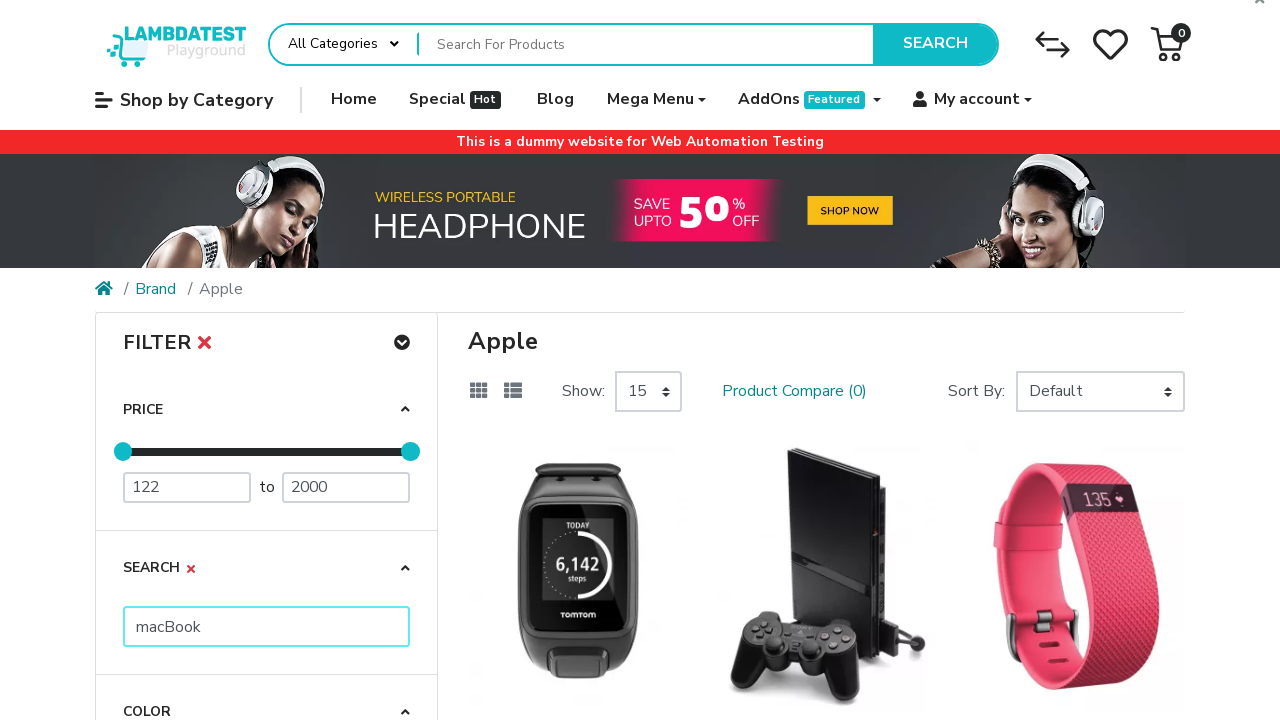

Search results loaded and product links are visible
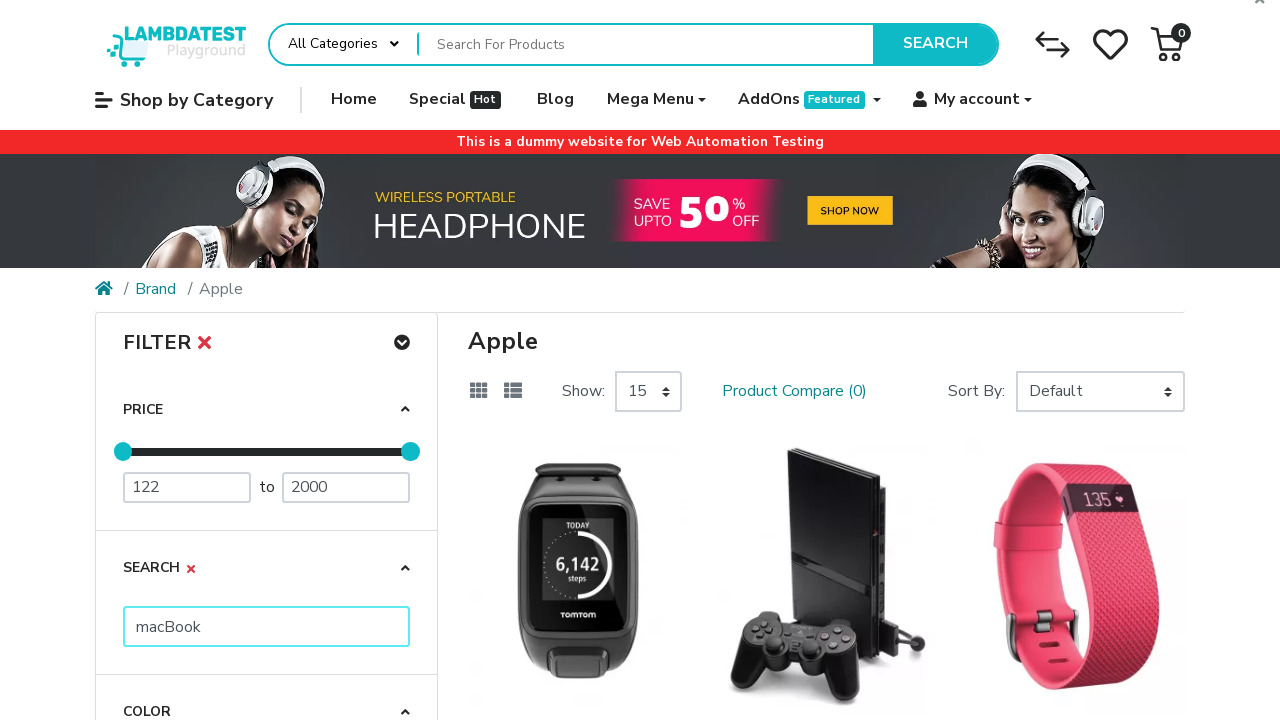

Found 15 MacBook products in search results
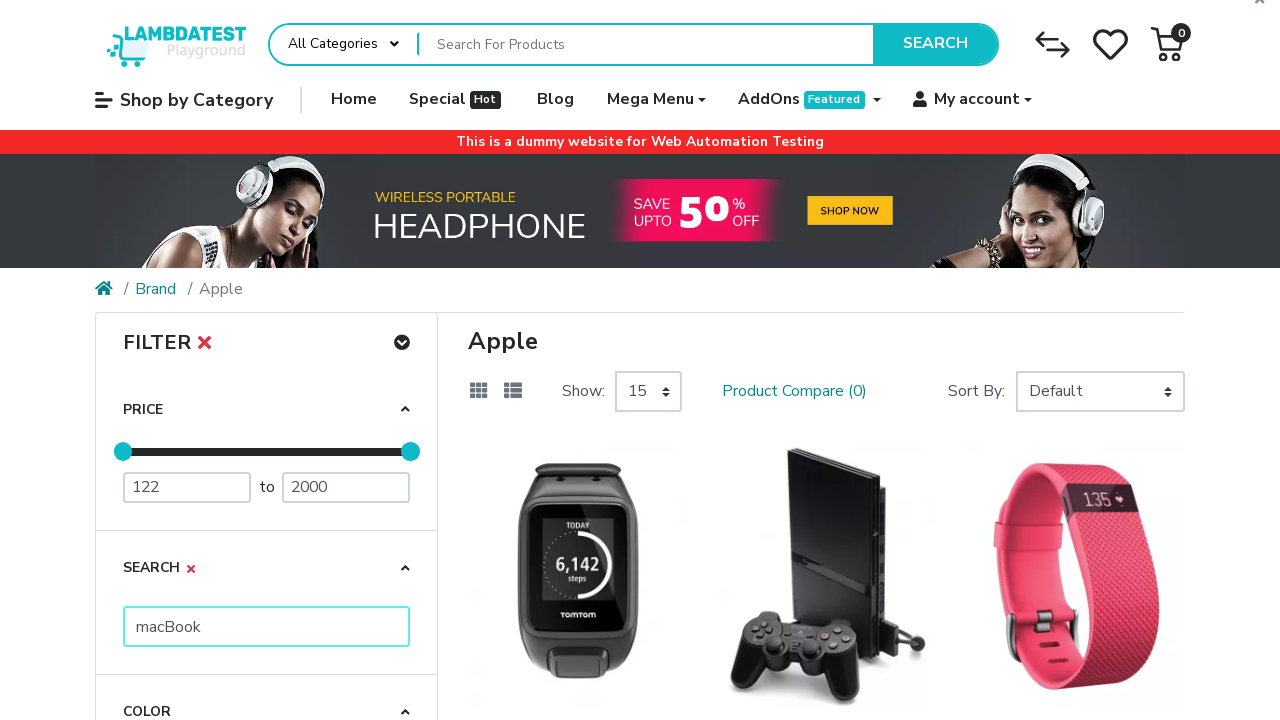

Verified that search results contain relevant MacBook products
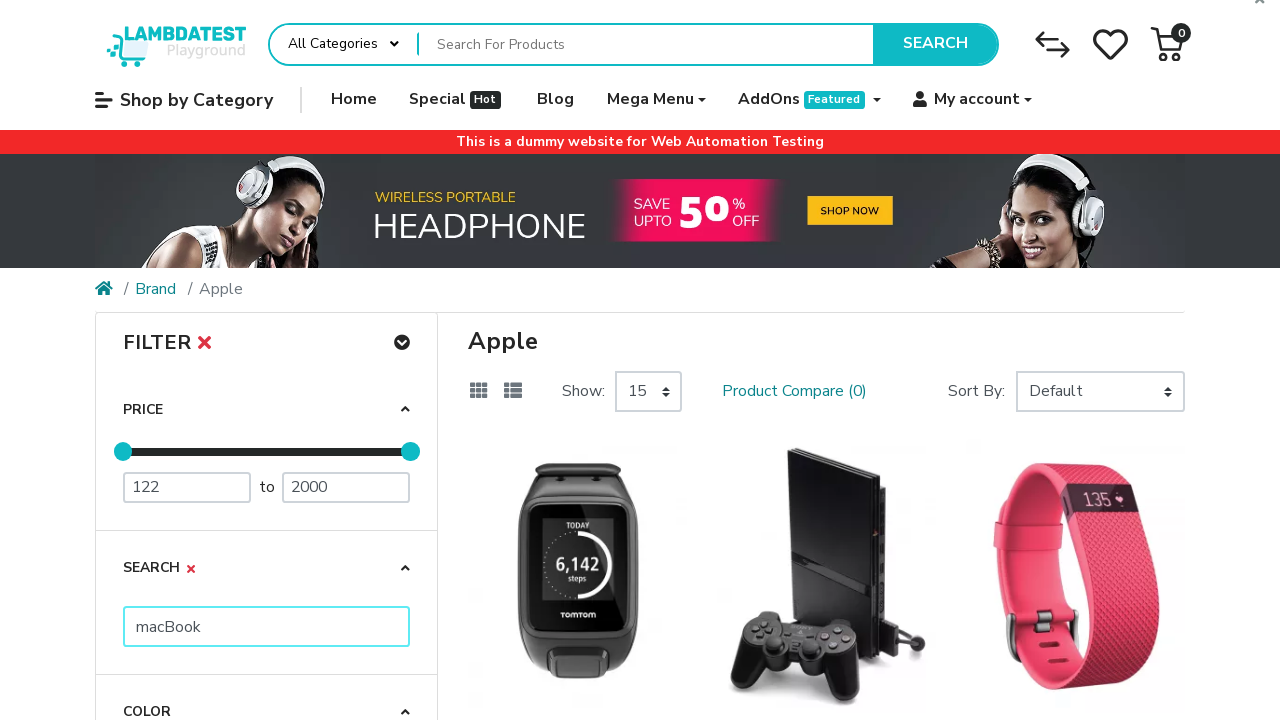

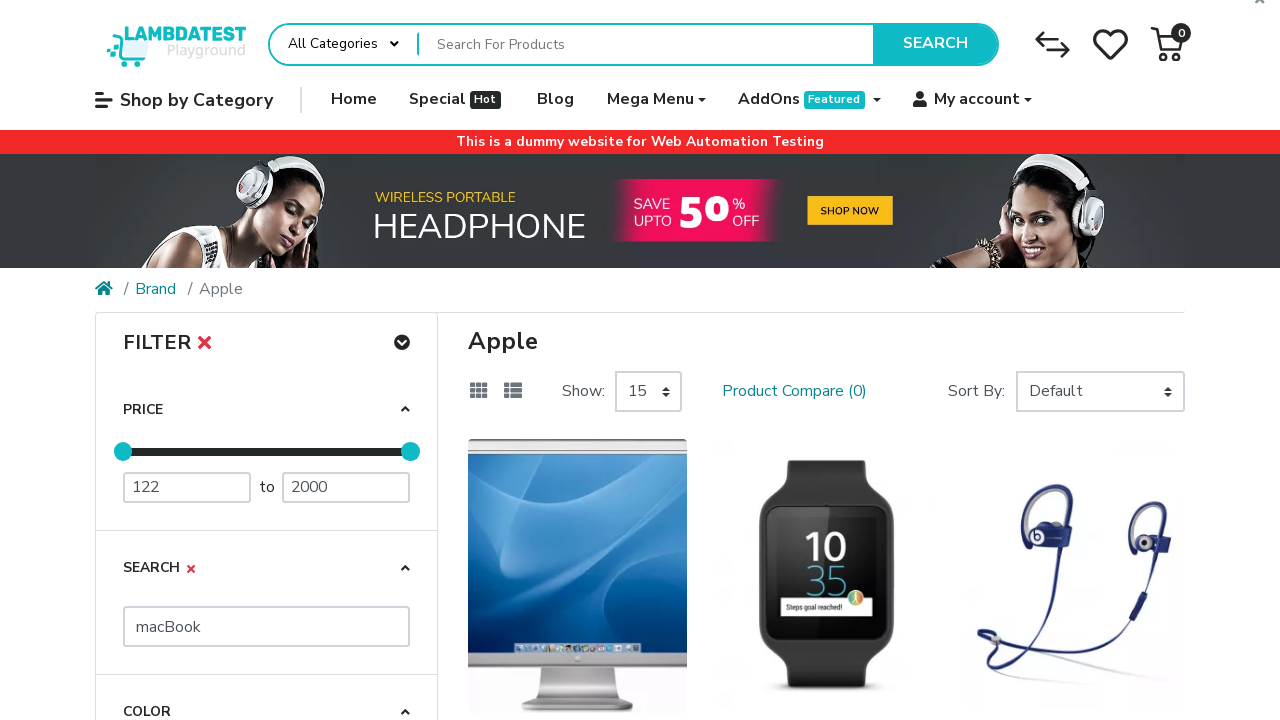